Navigates to the school circulars page and searches for a specific circular by number (e.g., CIRC 042) to verify it can be found

Starting URL: https://www.iiscastelli.edu.it/pager.aspx?page=circolari

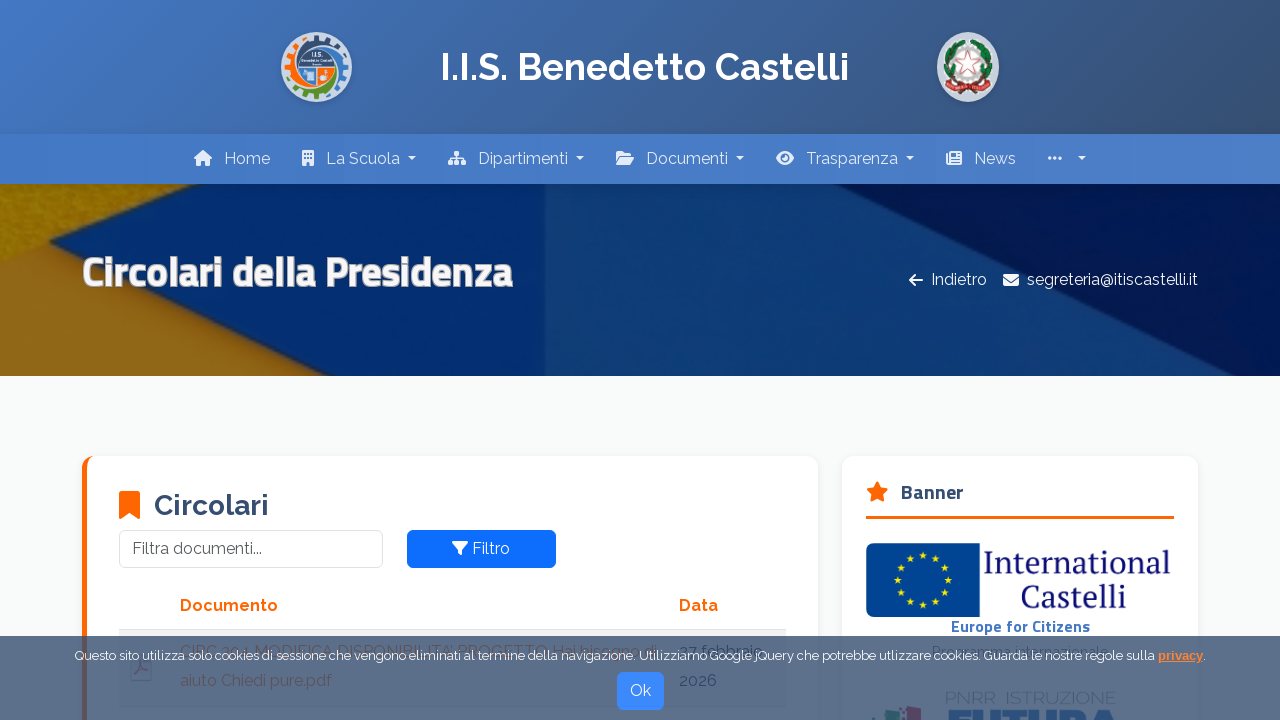

Waited for page to load (domcontentloaded)
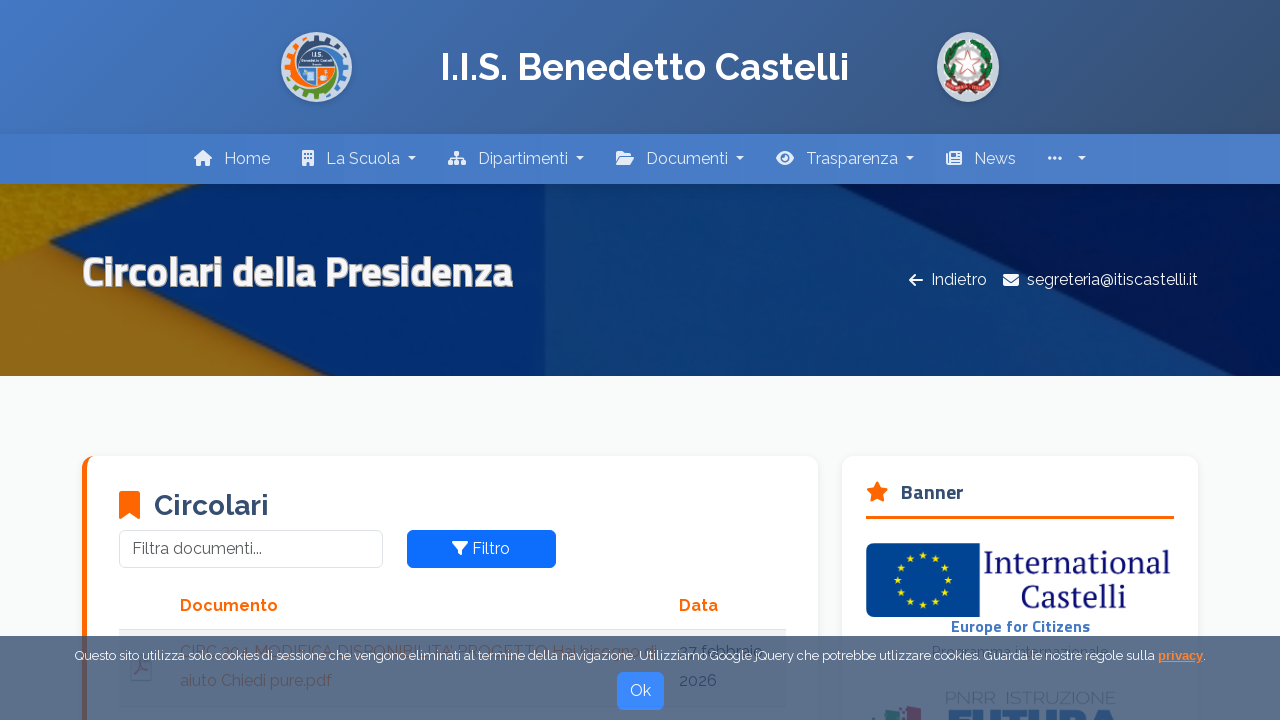

Set search term to 'CIRC 042'
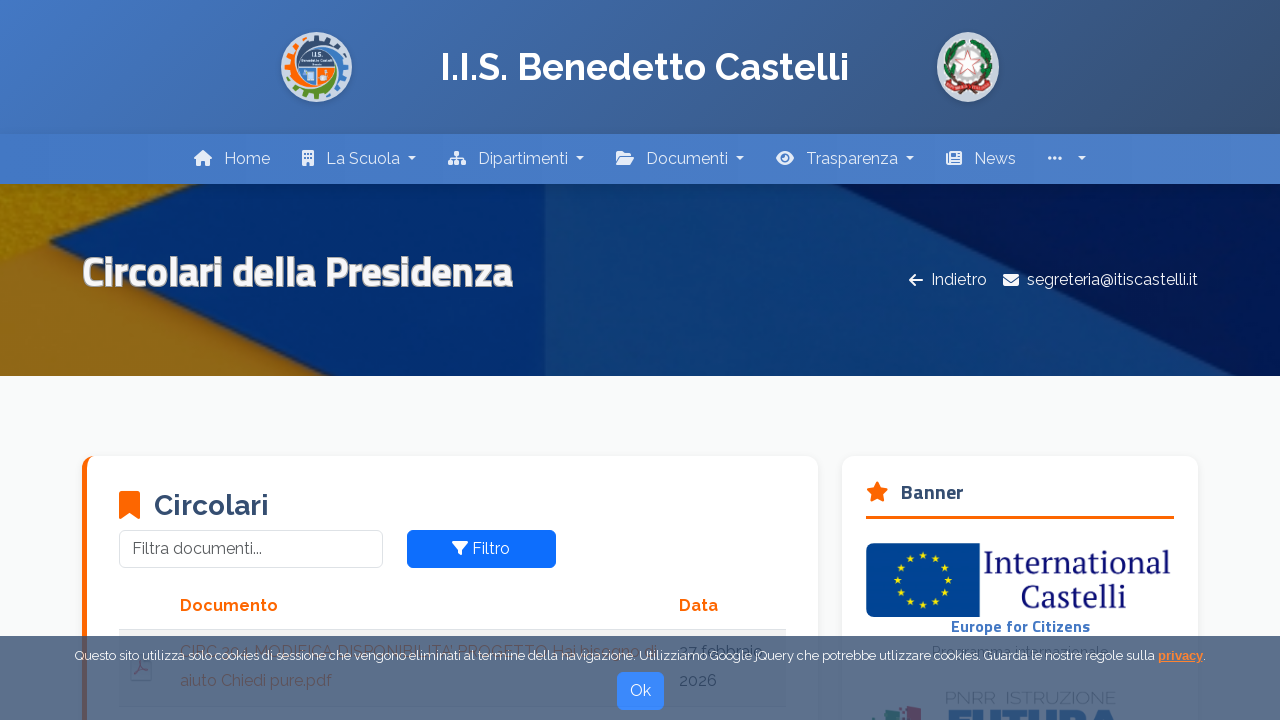

Located circular link for 'CIRC 042'
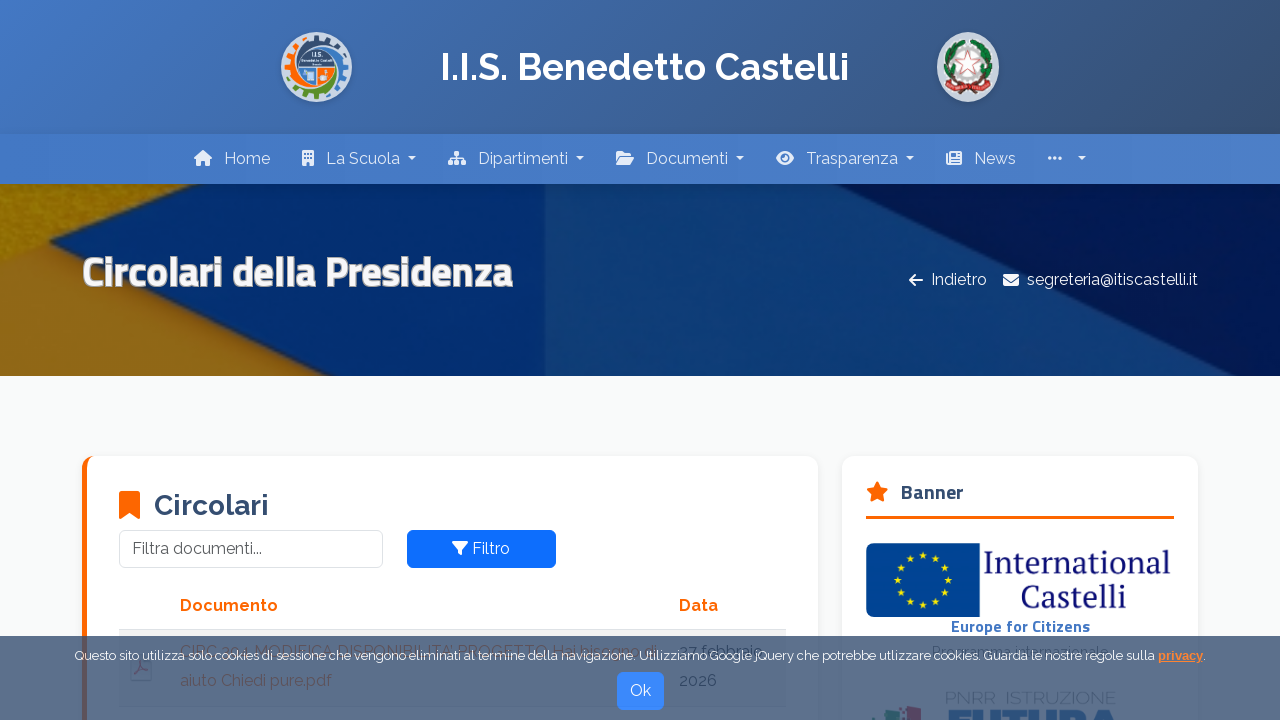

Waited for circular link 'CIRC 042' to become visible
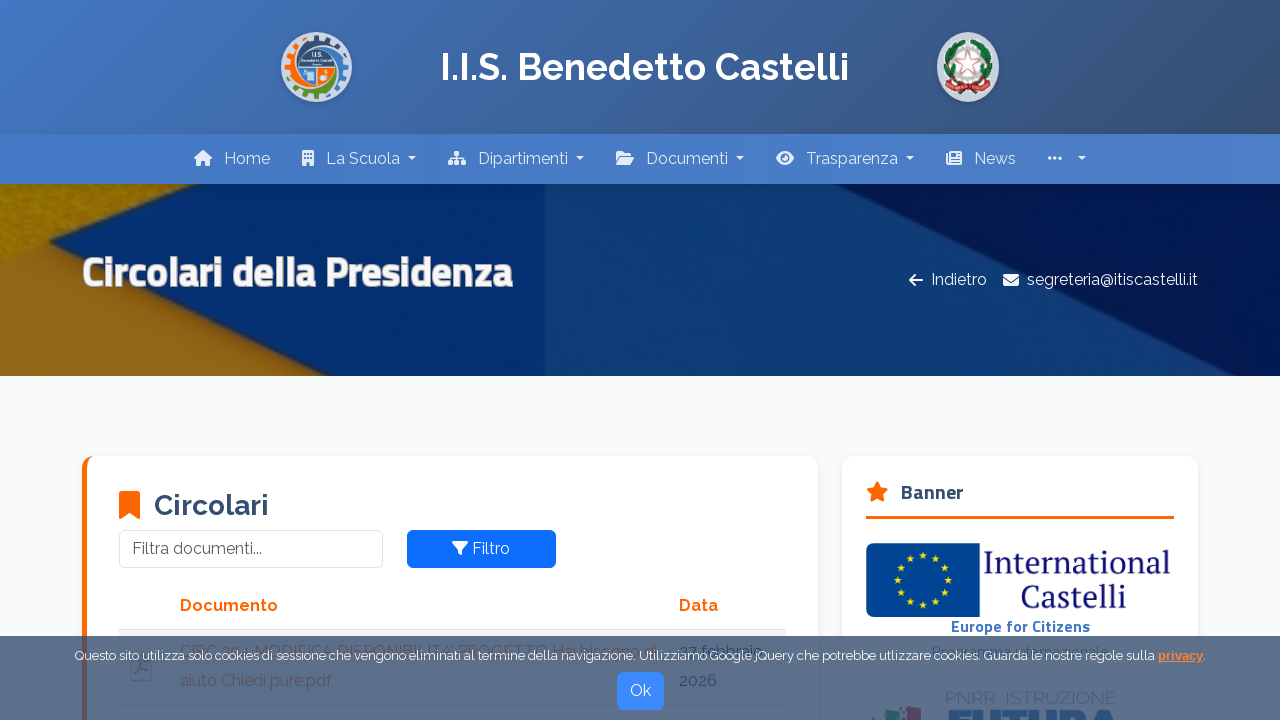

Clicked on circular link 'CIRC 042' to open it at (410, 346) on a:has-text('CIRC 042') >> nth=0
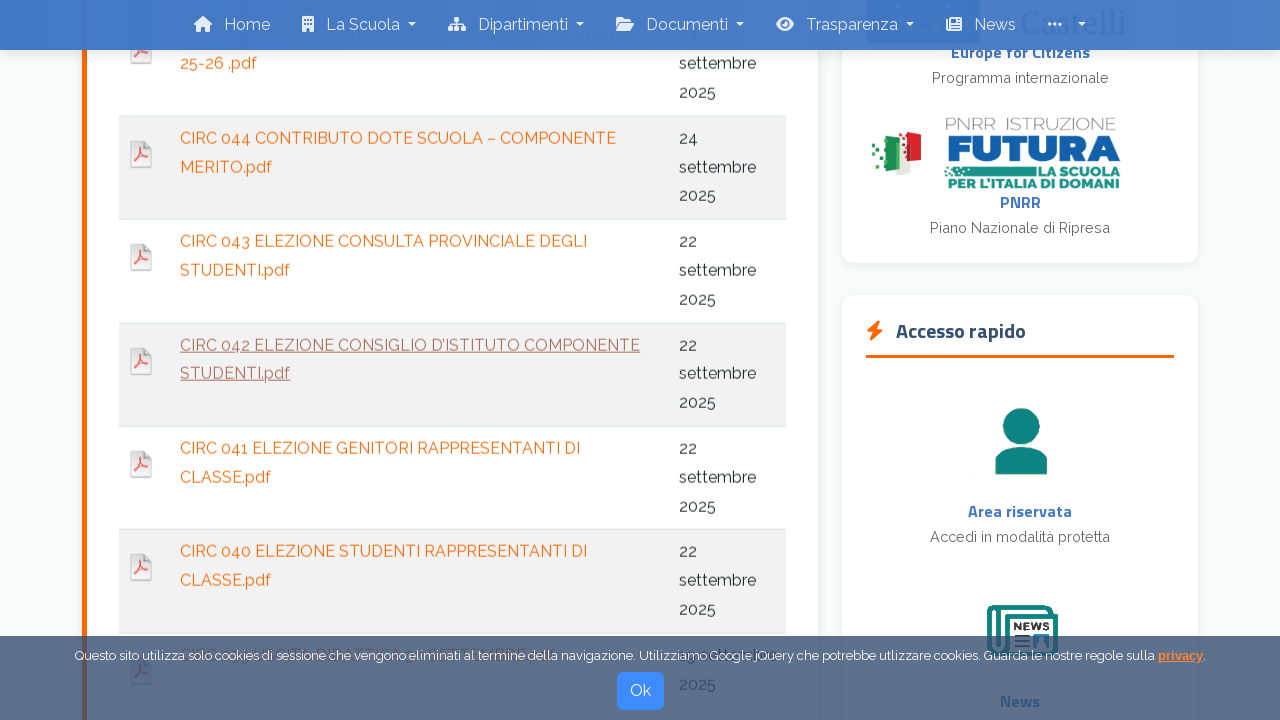

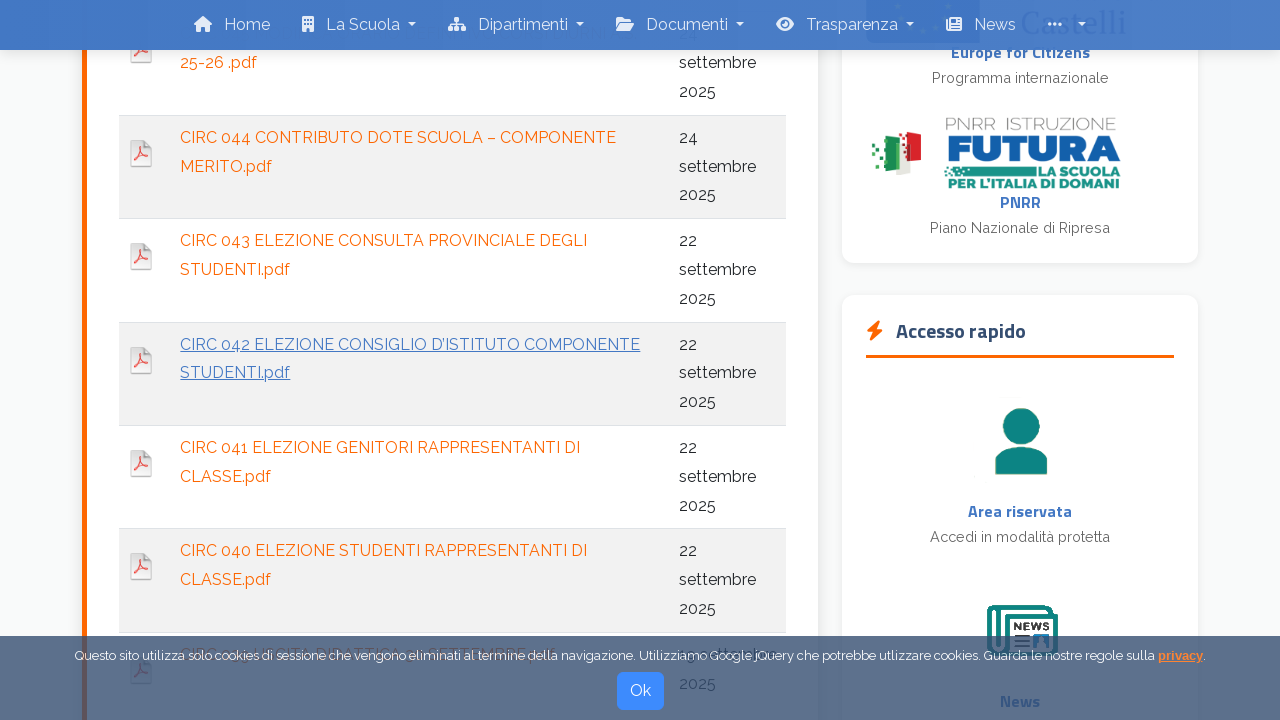